Tests form field manipulation by filling username and password fields, then clearing them to demonstrate the clear functionality

Starting URL: https://www.saucedemo.com/

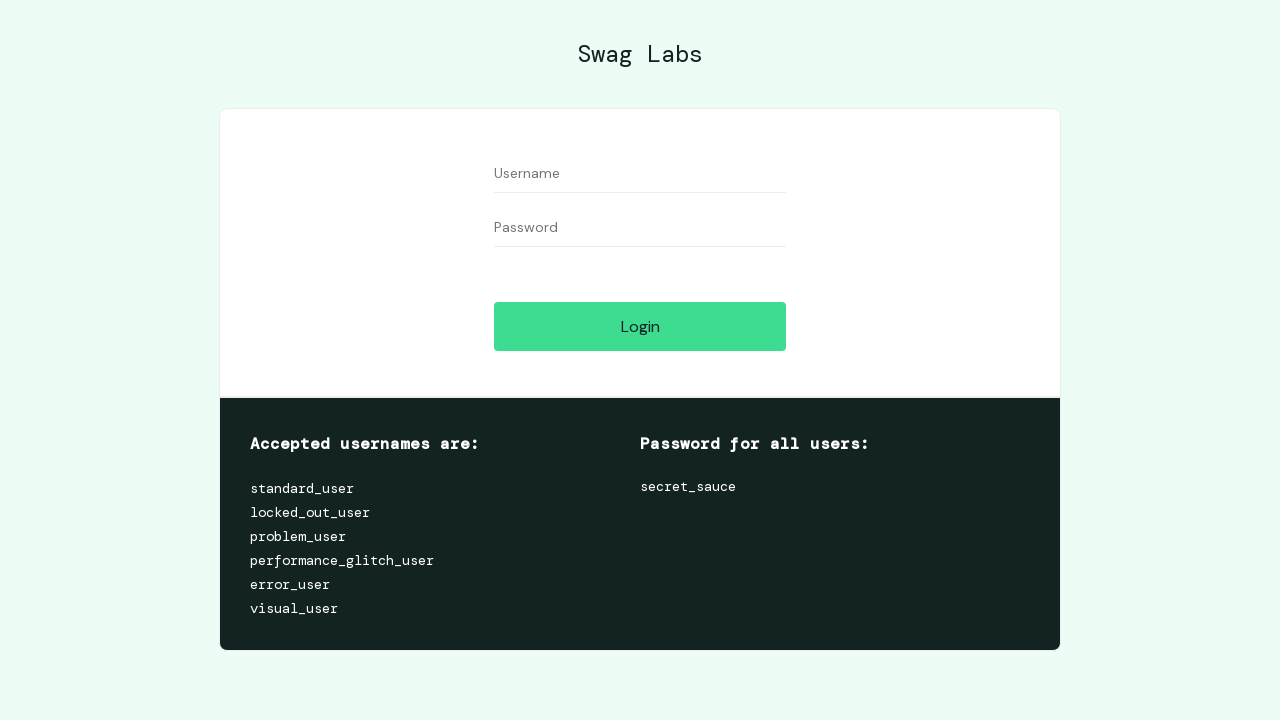

Filled username field with 'manish' on #user-name
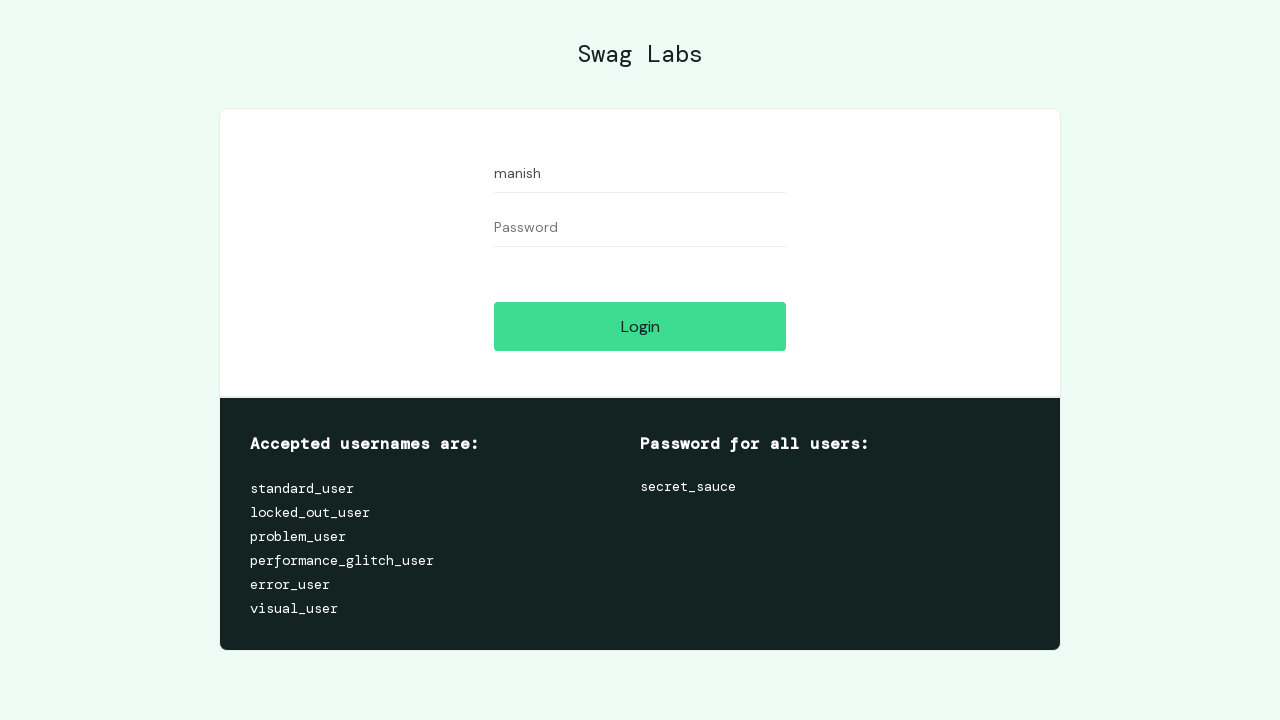

Filled password field with 'yadav' on #password
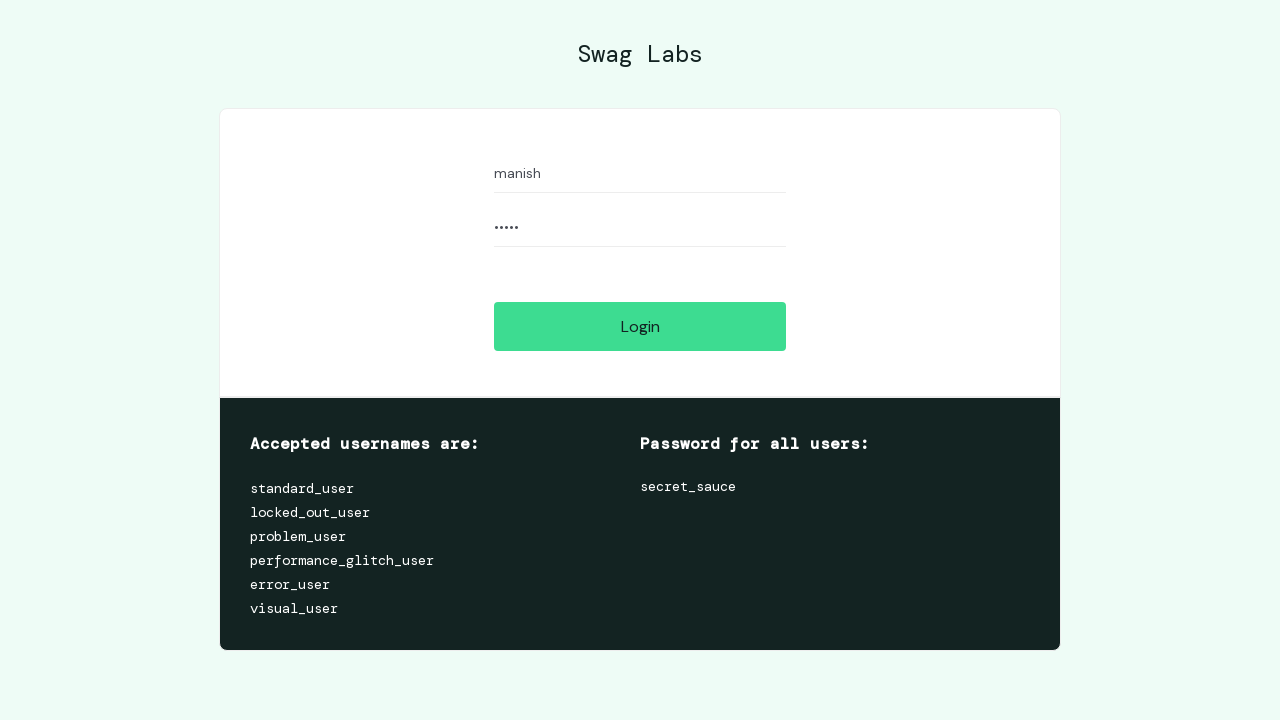

Cleared username field on #user-name
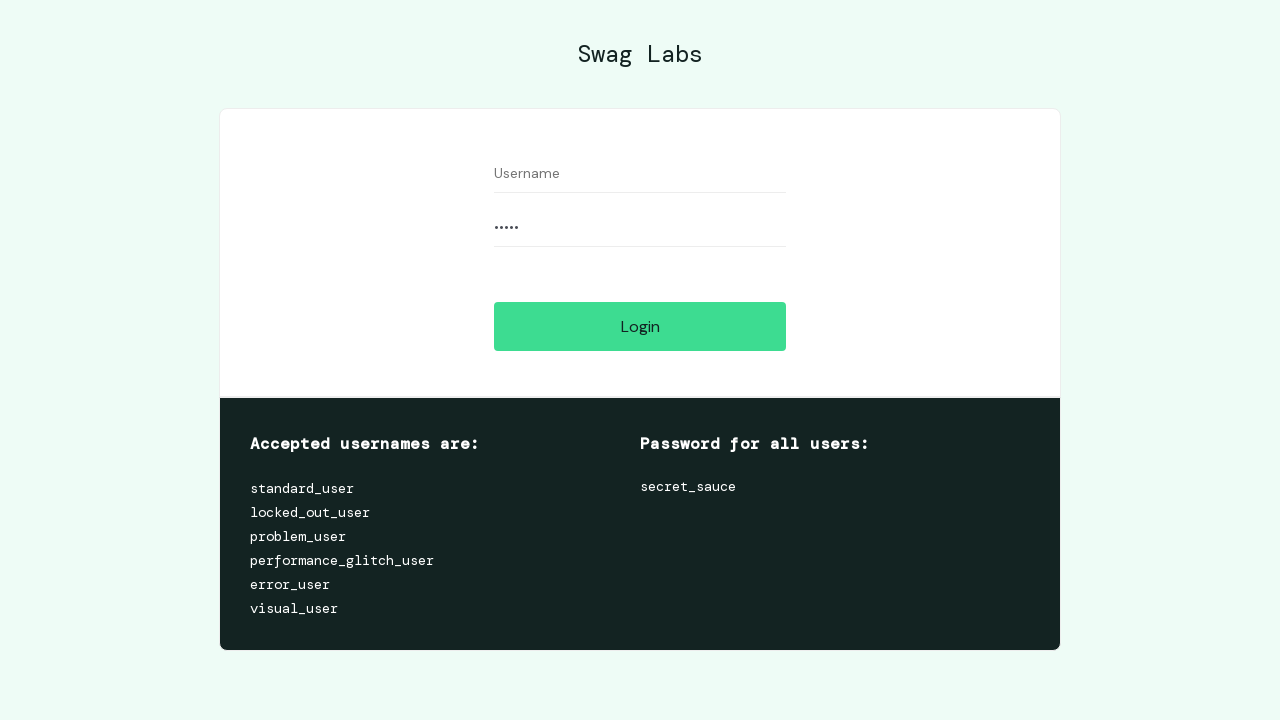

Cleared password field on #password
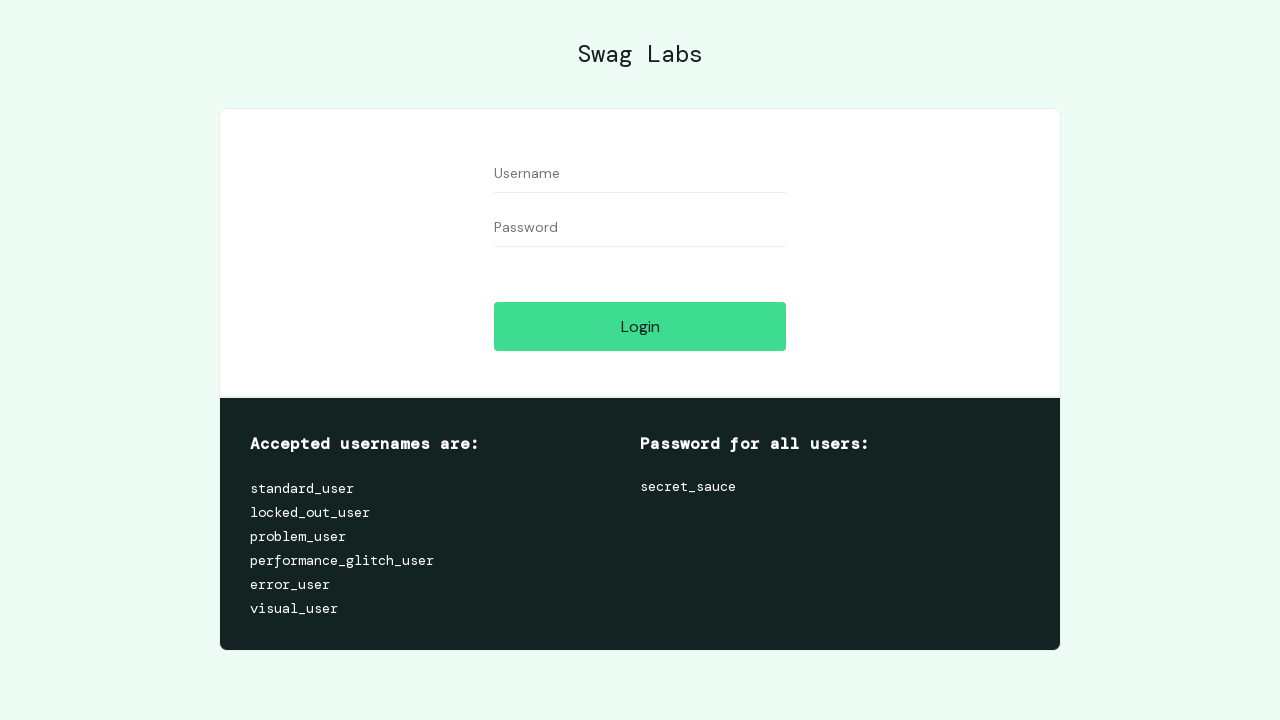

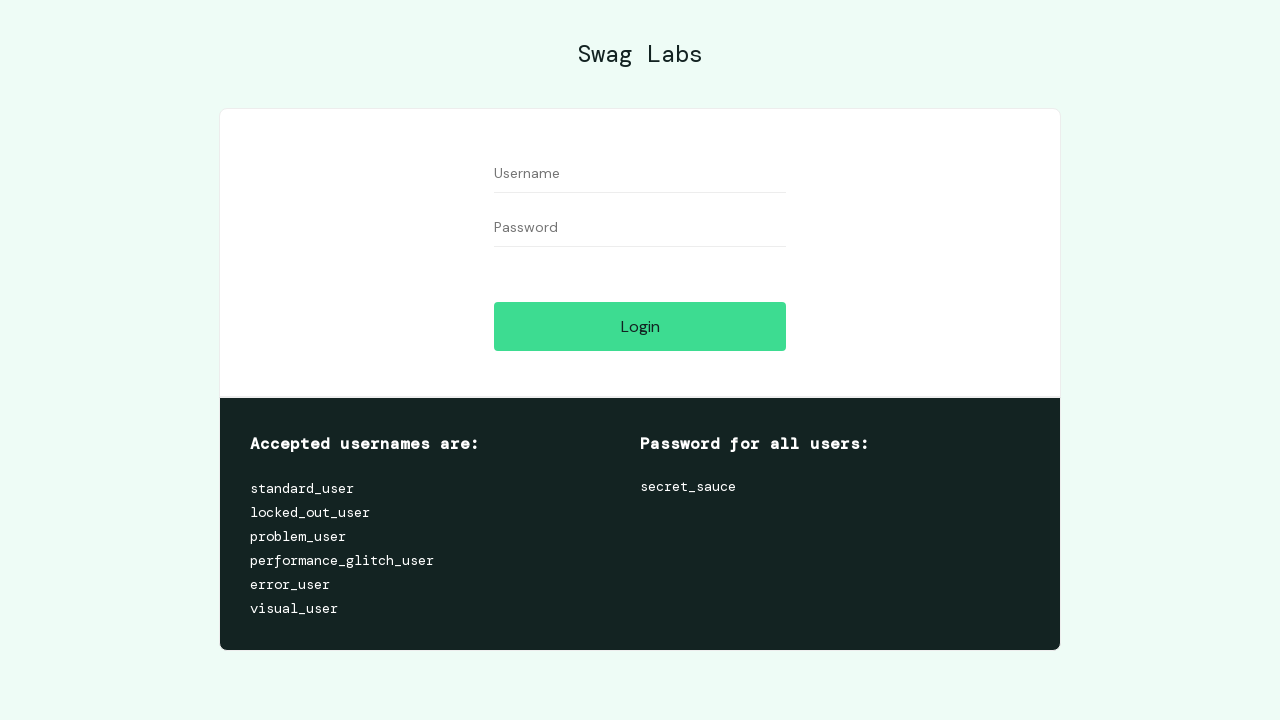